Tests clicking a button with a dynamic ID on a UI testing playground site to verify that elements can be located even when their IDs change dynamically.

Starting URL: http://uitestingplayground.com/dynamicid

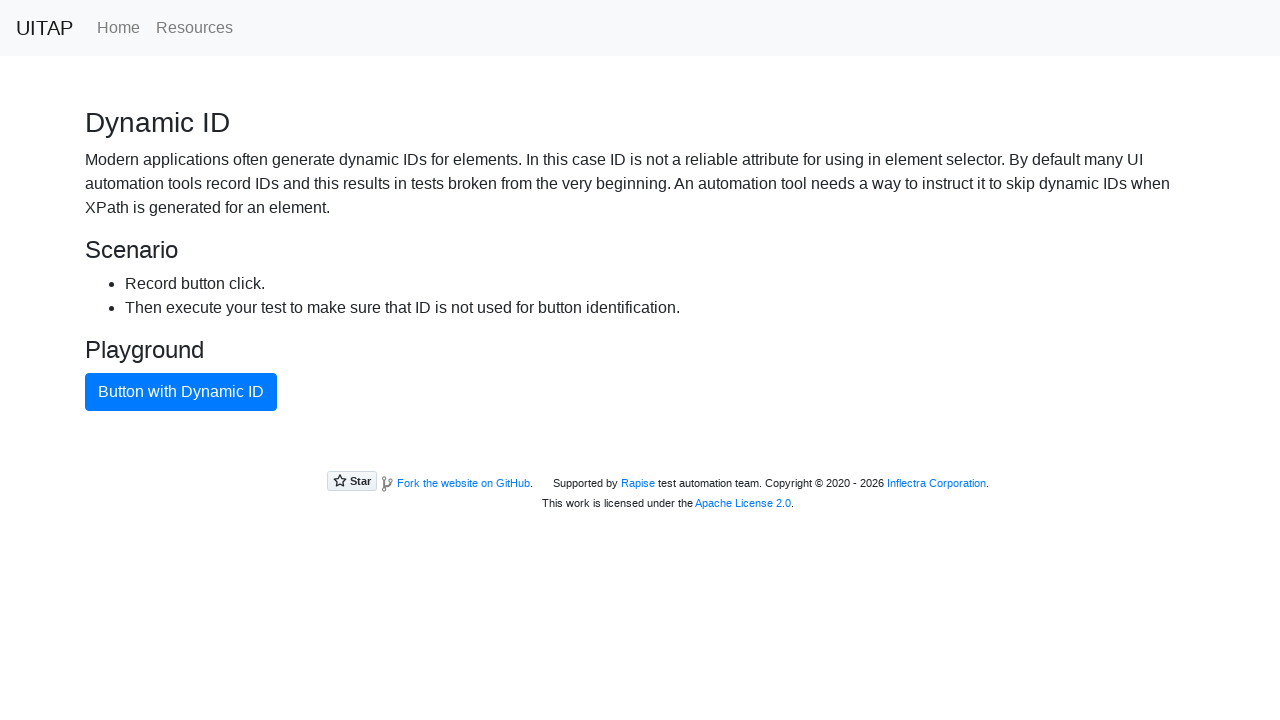

Clicked the blue primary button with dynamic ID at (181, 392) on button.btn.btn-primary
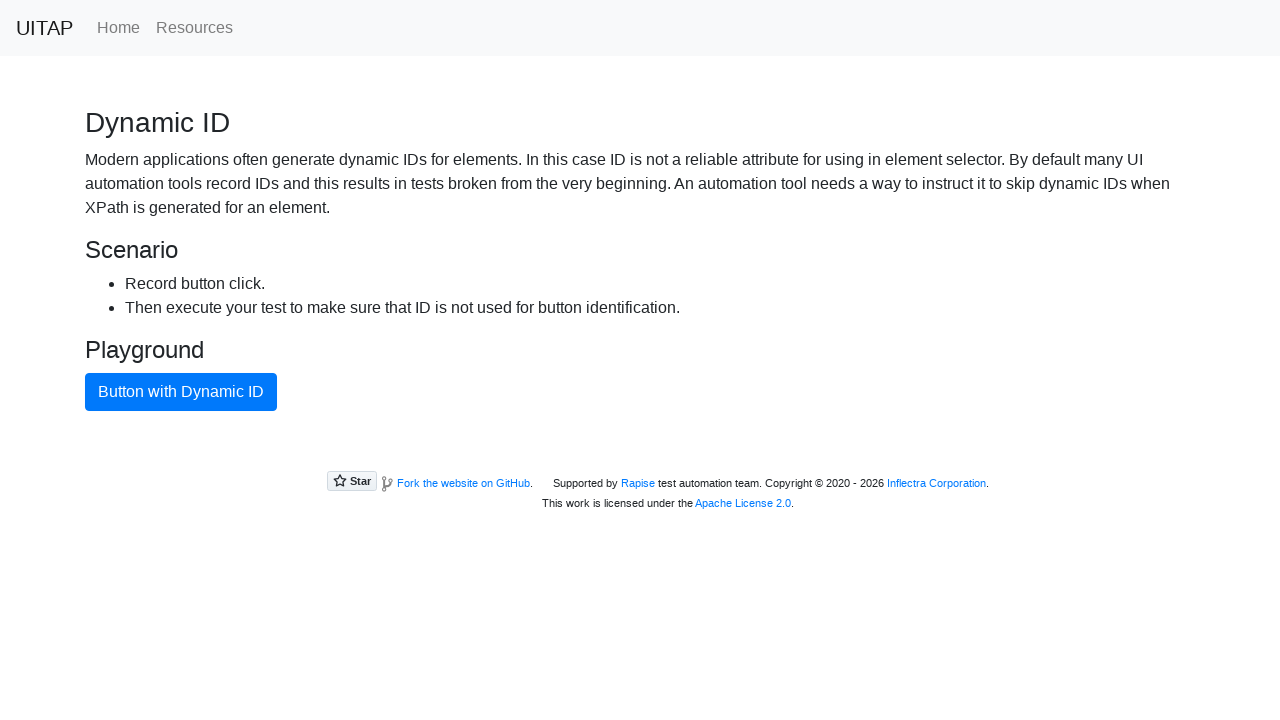

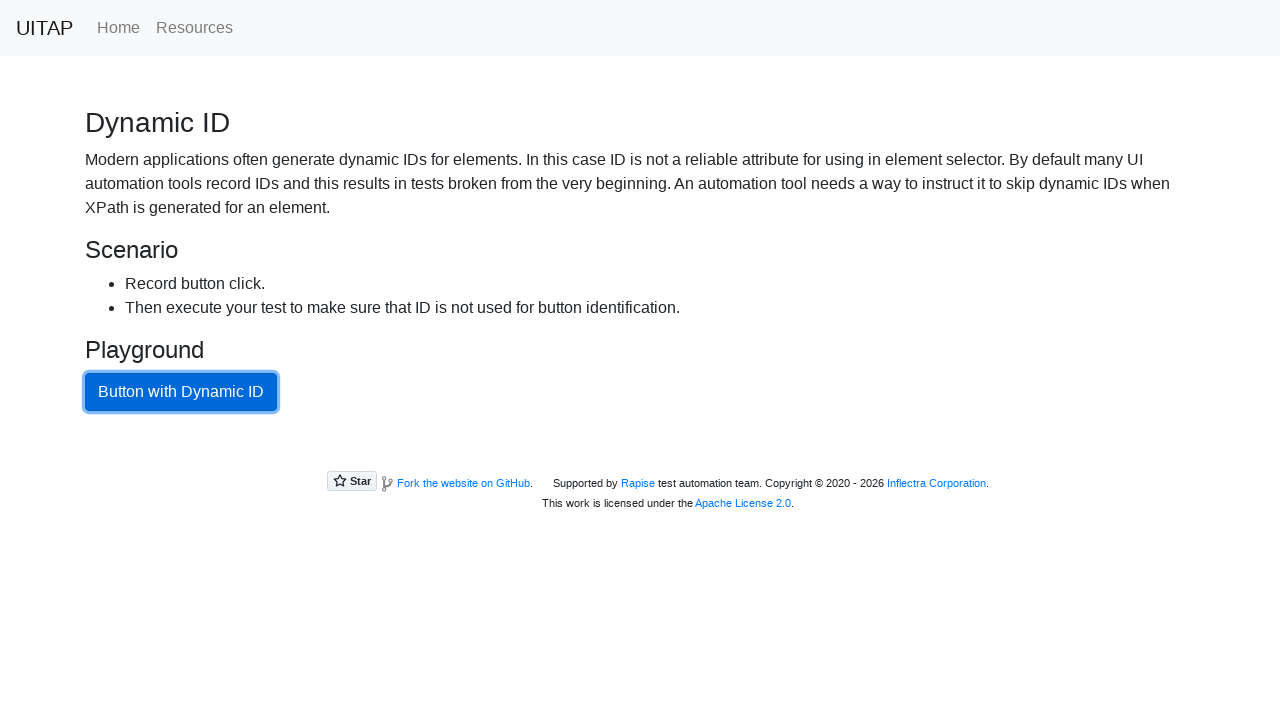